Tests the Add function of the calculator by entering an integer and a float number and verifying they are summed correctly

Starting URL: https://testsheepnz.github.io/BasicCalculator.html

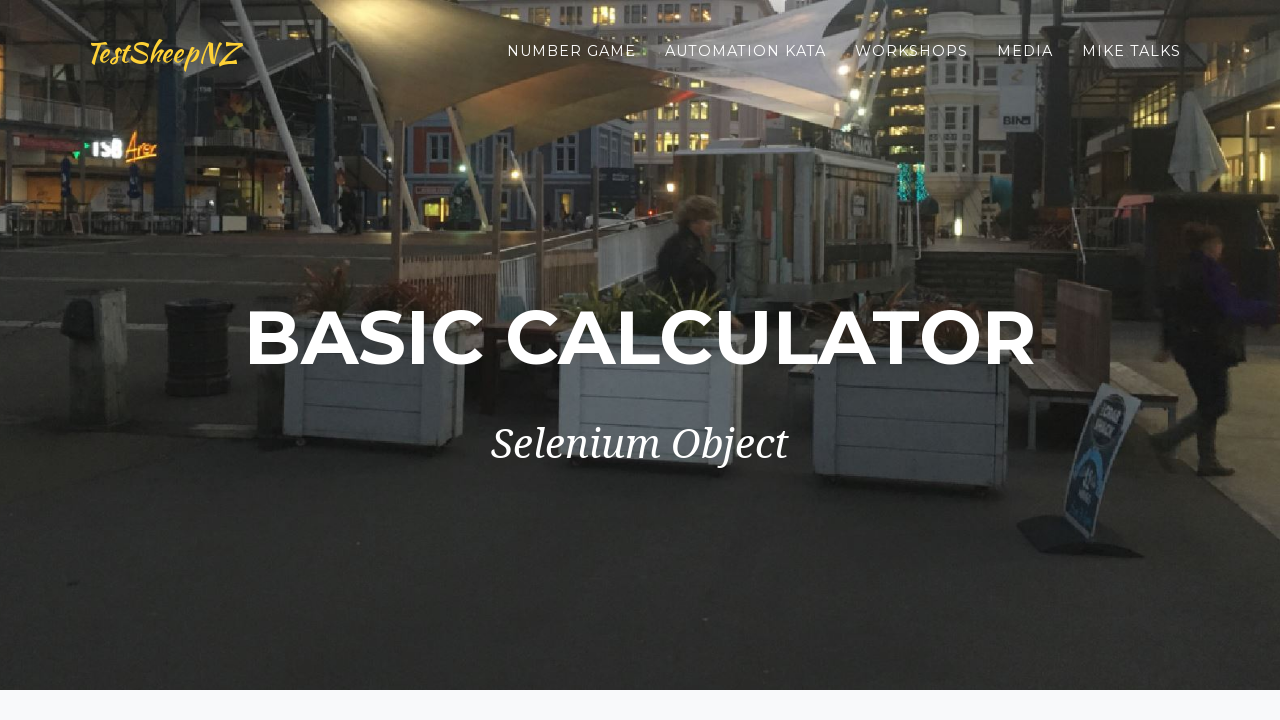

Scrolled to bottom of page
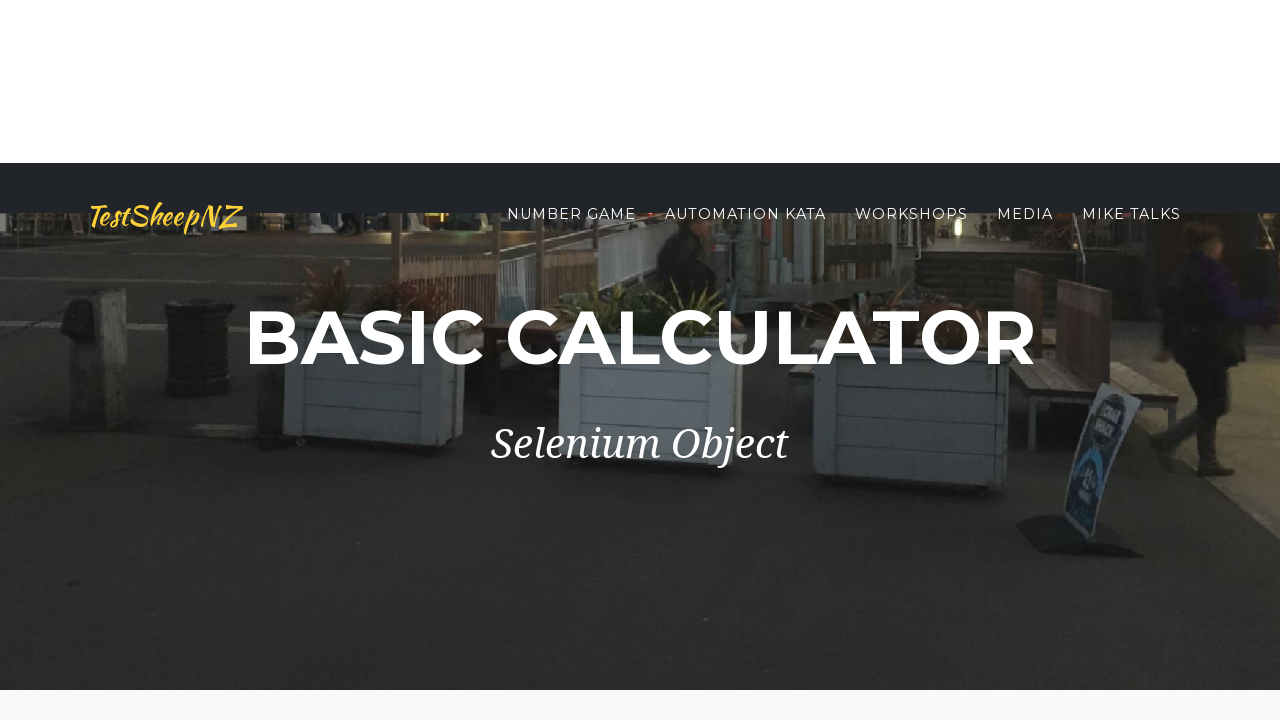

Selected Build 1 from dropdown on #selectBuild
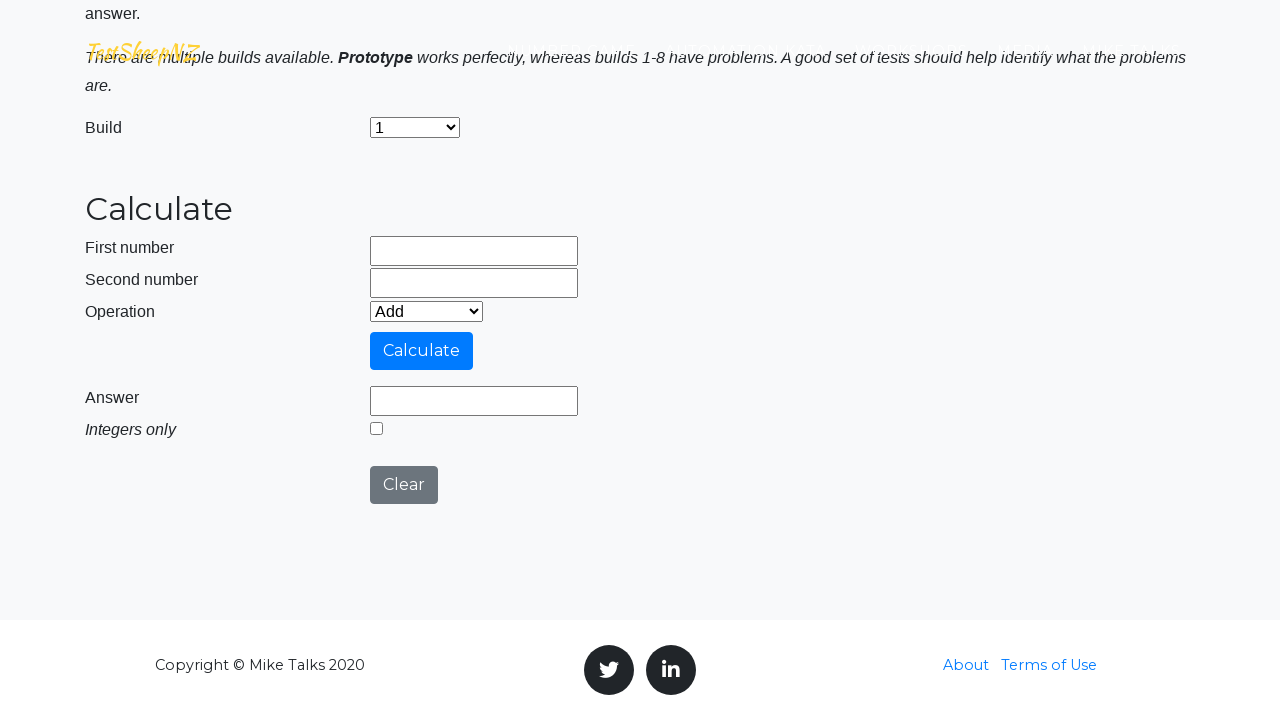

Entered first number: 65 on input[name='number1']
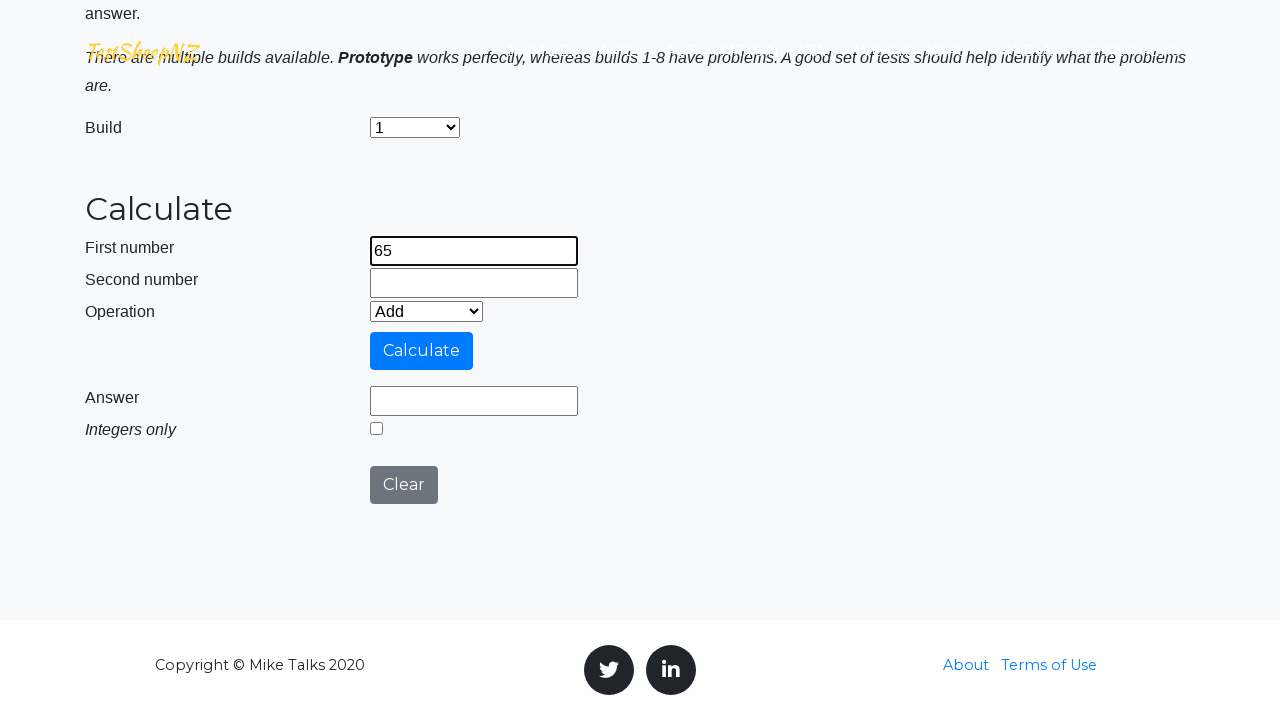

Entered second number: 67.86 on input[name='number2']
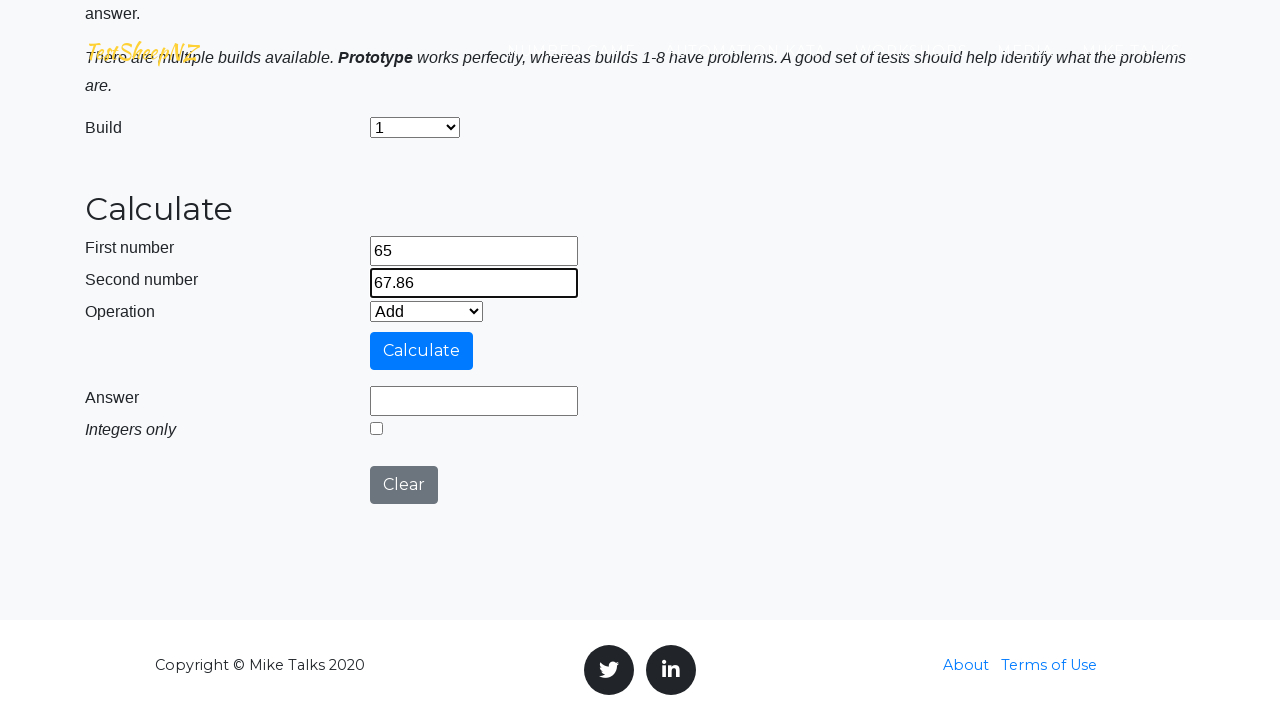

Clicked calculate button at (422, 351) on #calculateButton
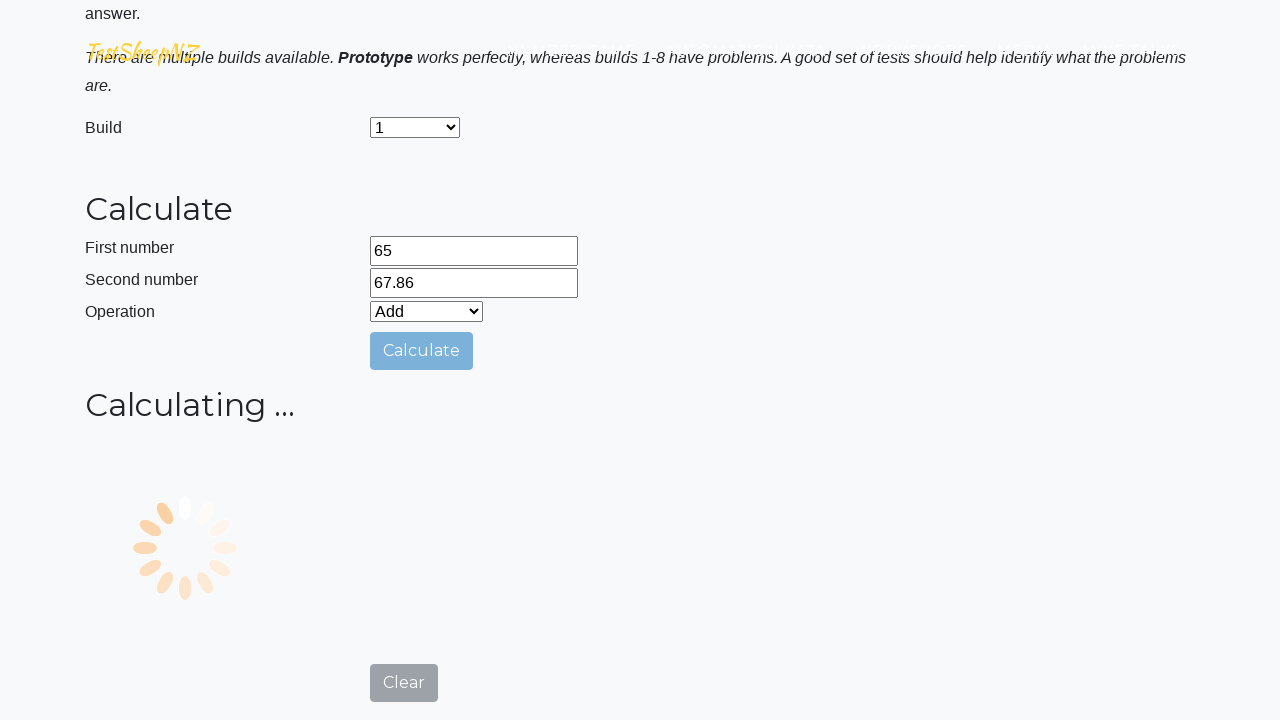

Result field loaded successfully
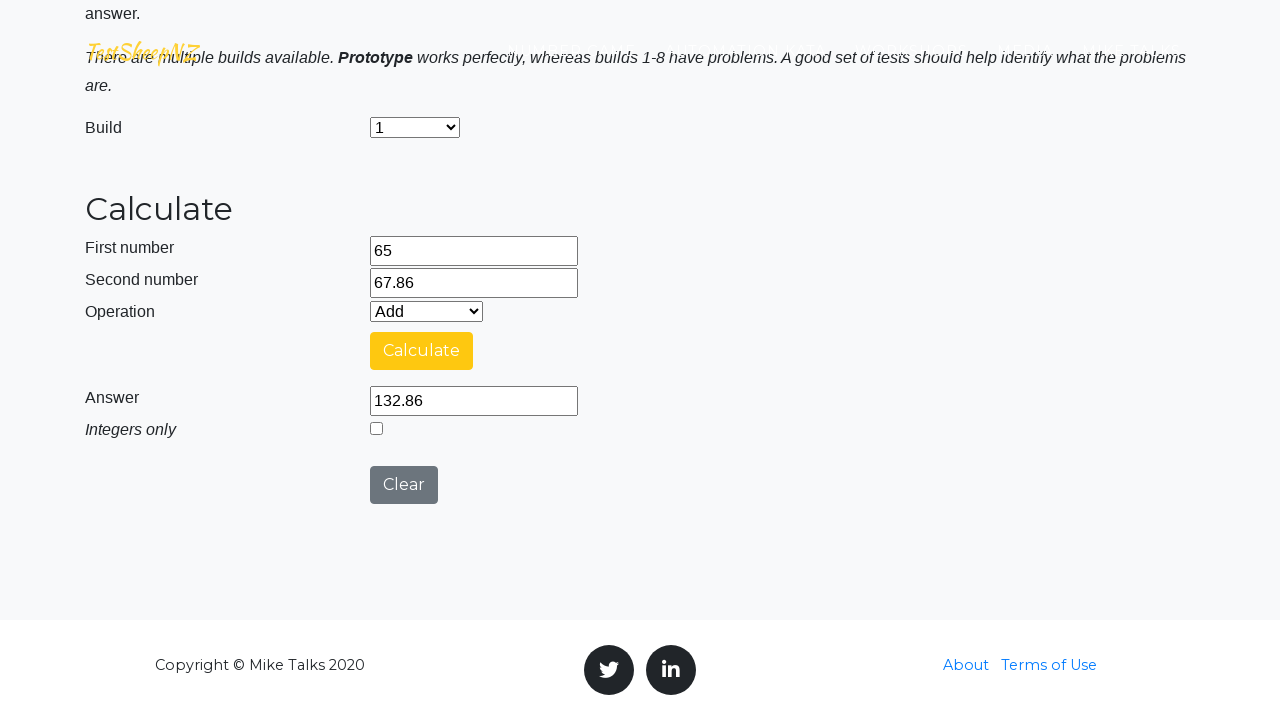

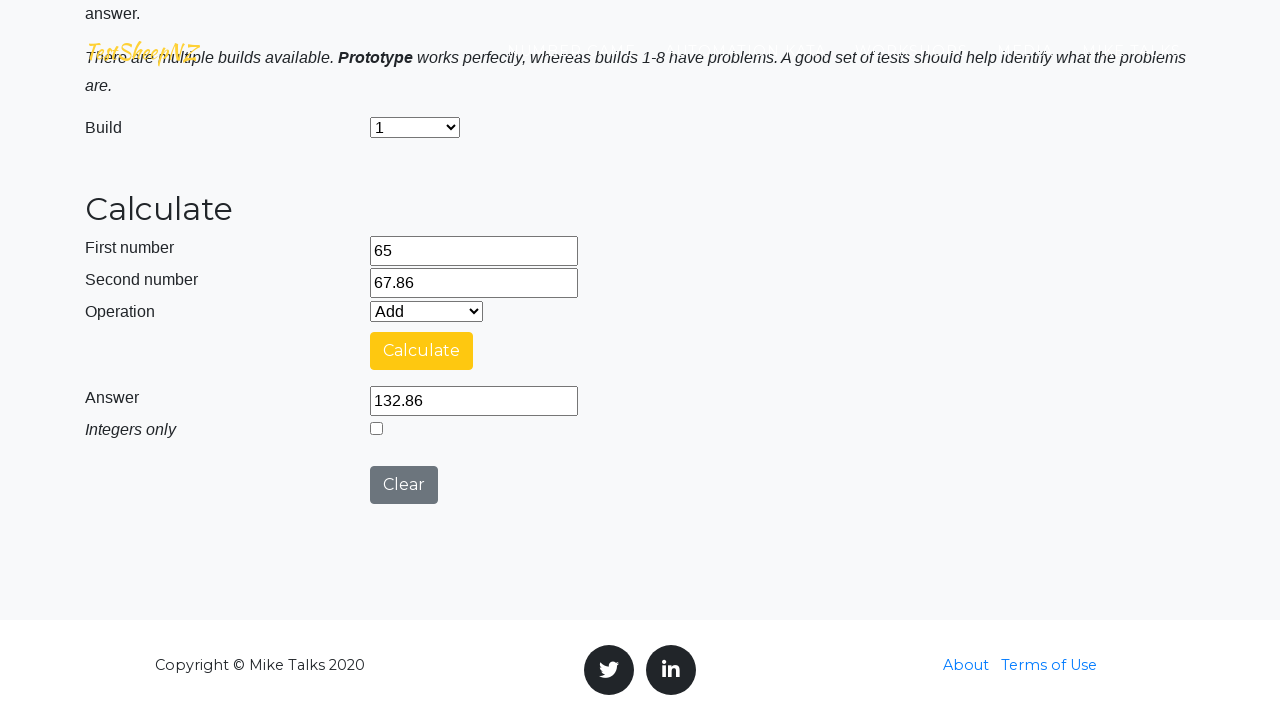